Interacts with a date picker by clearing and entering a new date

Starting URL: https://demoqa.com/date-picker

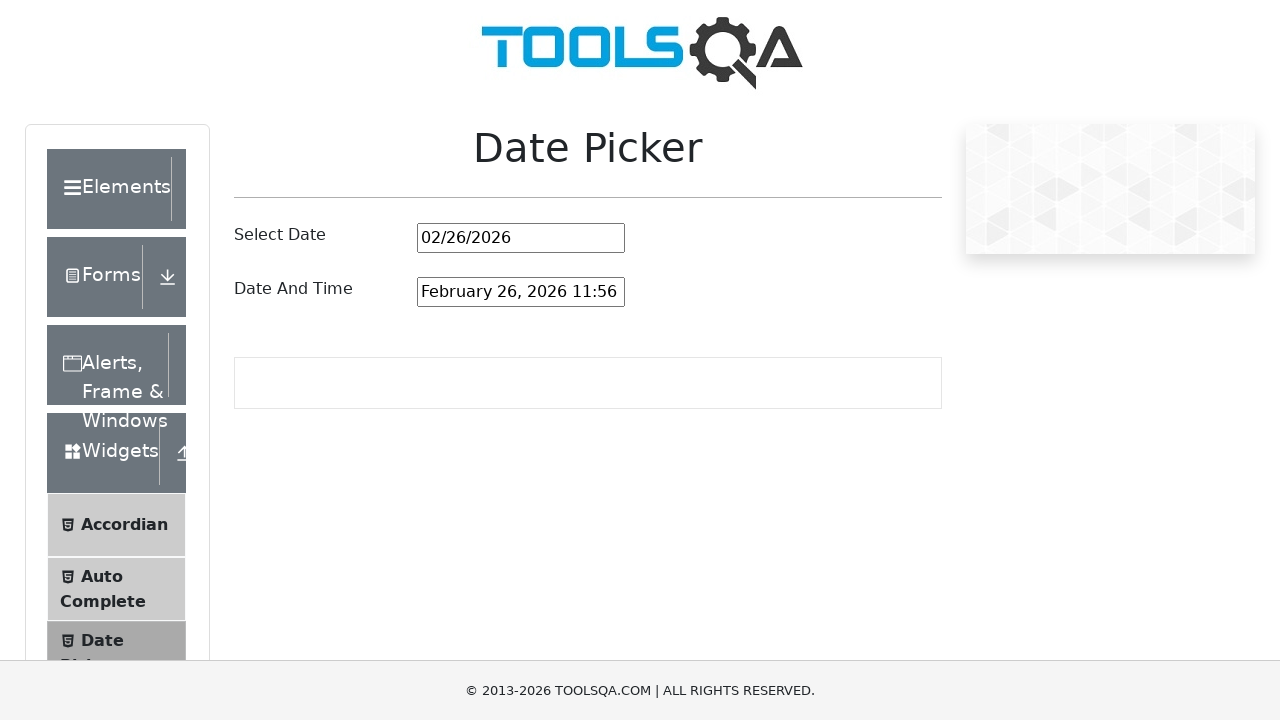

Clicked on date picker input field at (521, 238) on #datePickerMonthYearInput
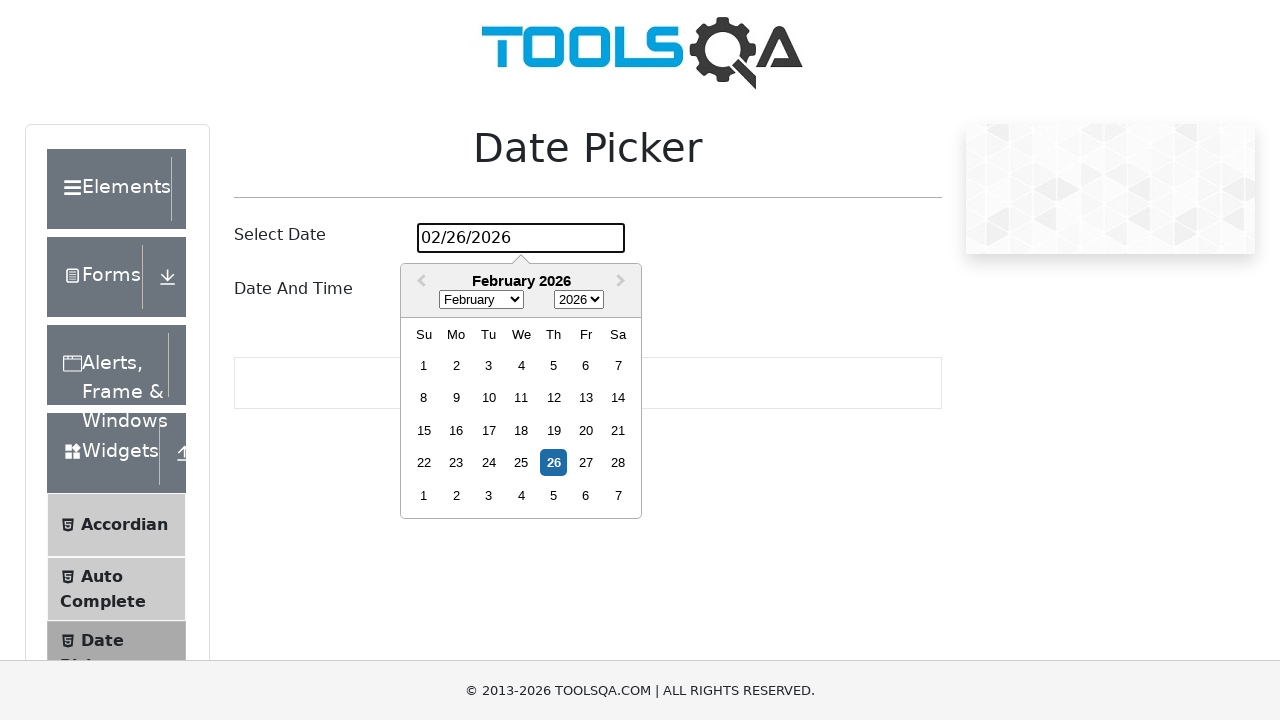

Selected all text in date picker field
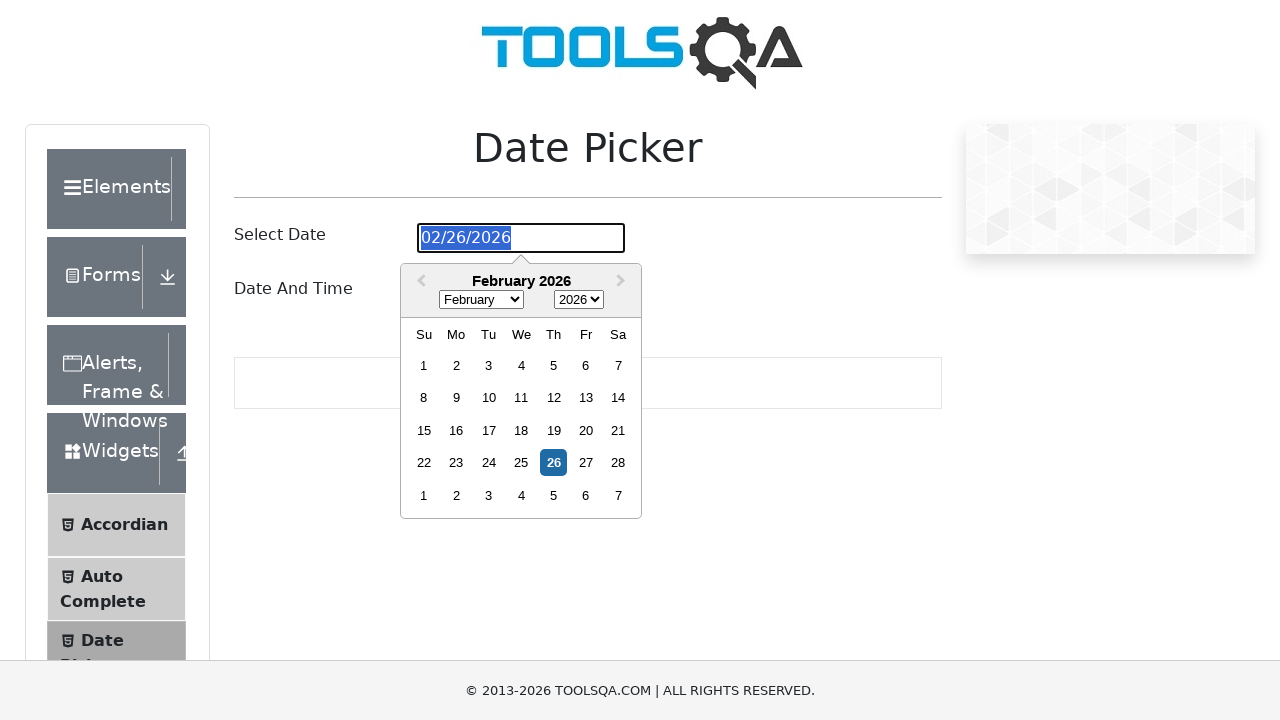

Cleared the date picker field
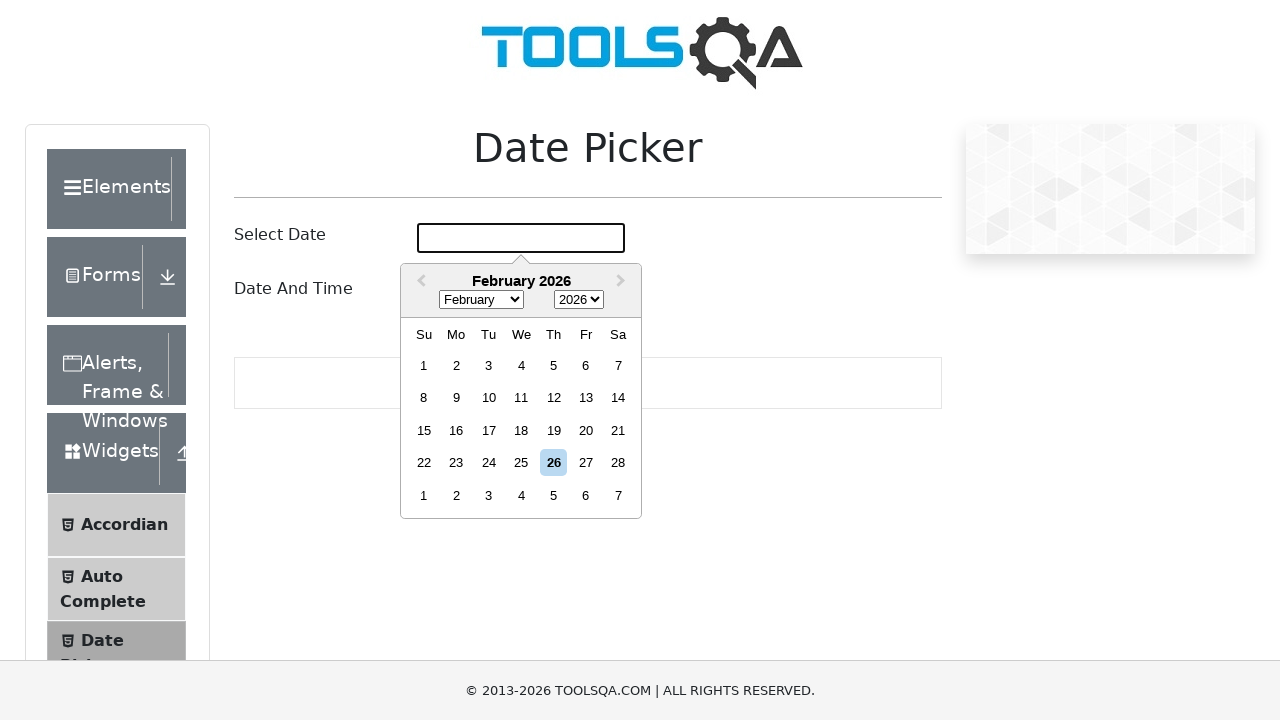

Pressed Enter to confirm date picker change
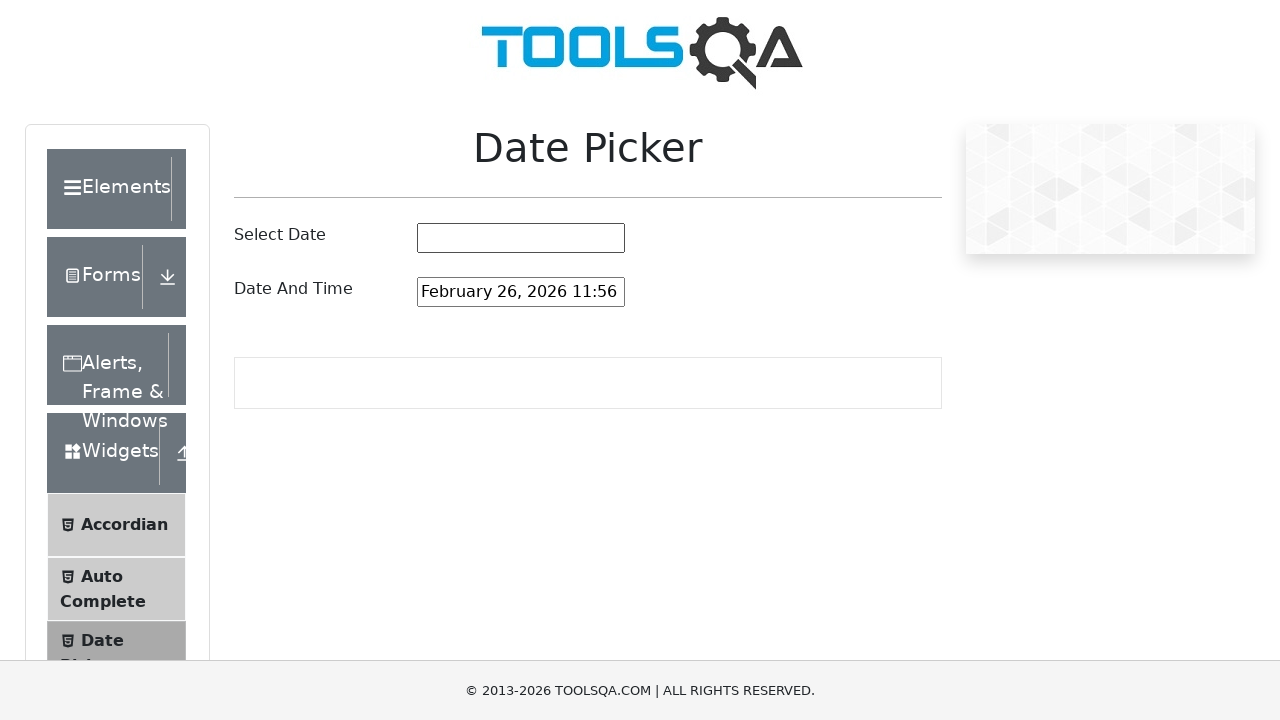

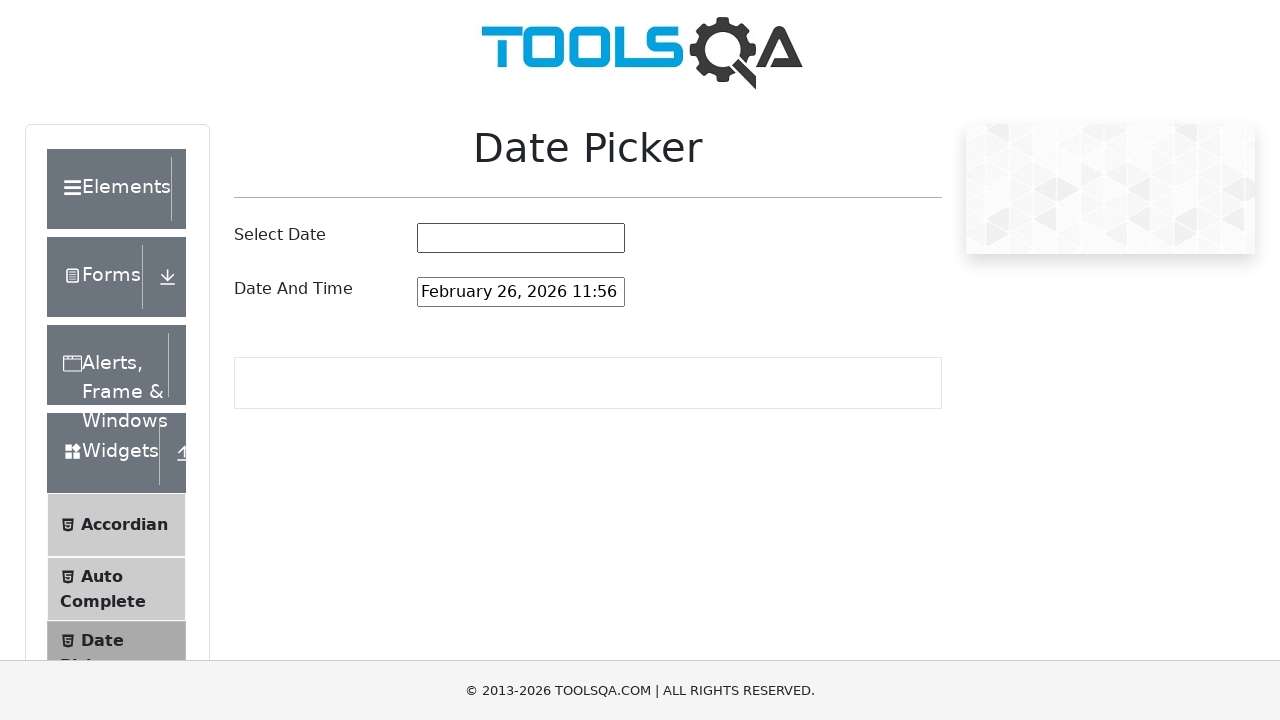